Navigates to Rahul Shetty Academy website and verifies the page loads by checking the page title and URL are accessible.

Starting URL: https://rahulshettyacademy.com

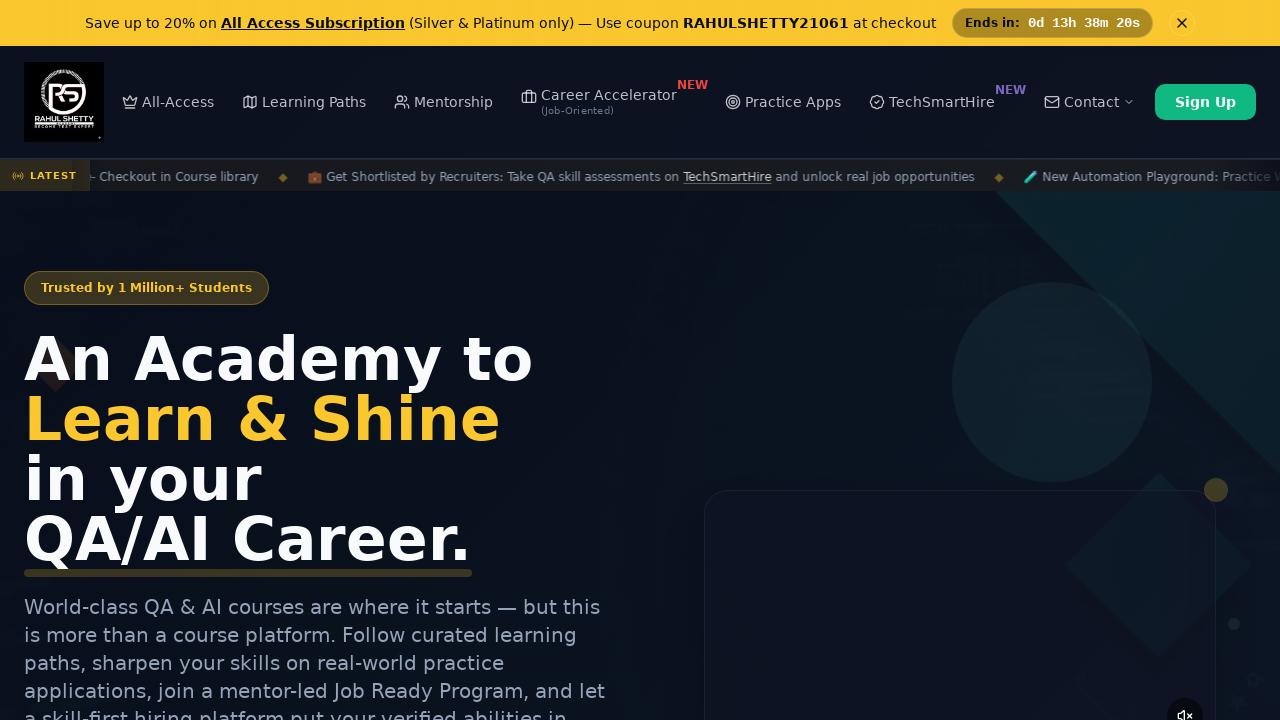

Waited for page DOM to load on Rahul Shetty Academy website
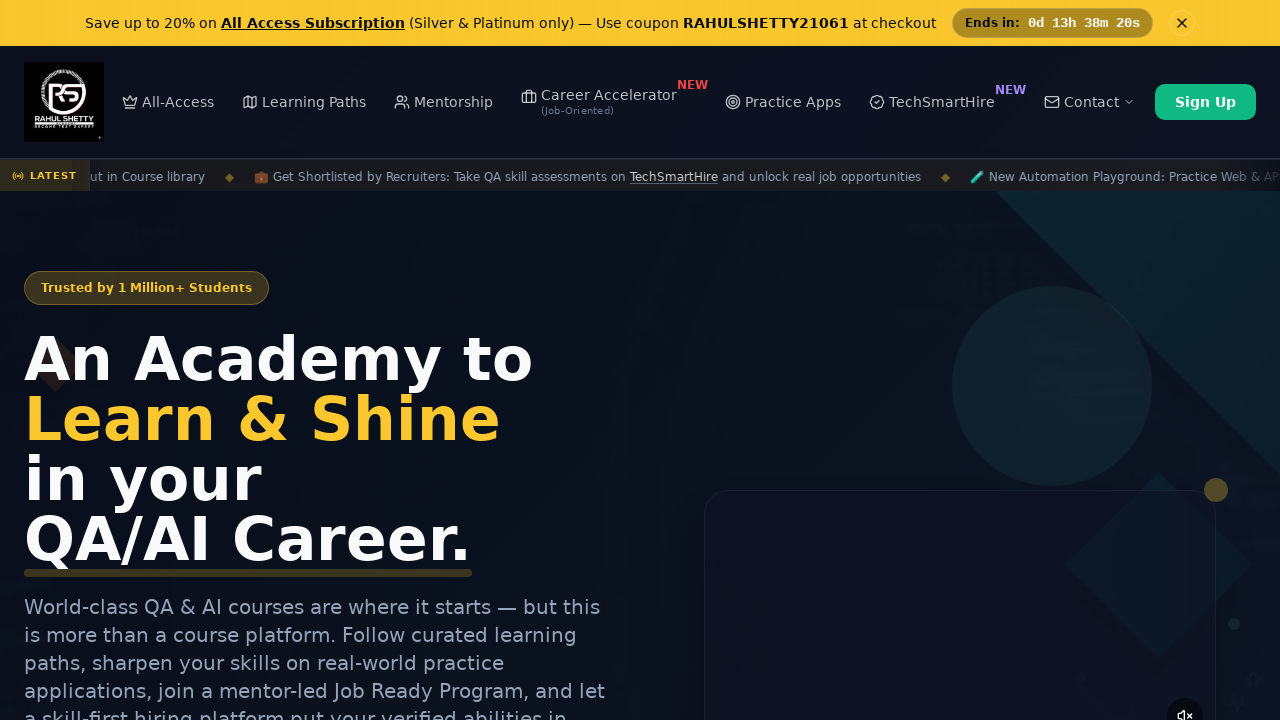

Retrieved page title: 'Rahul Shetty Academy | QA Automation, Playwright, AI Testing & Online Training'
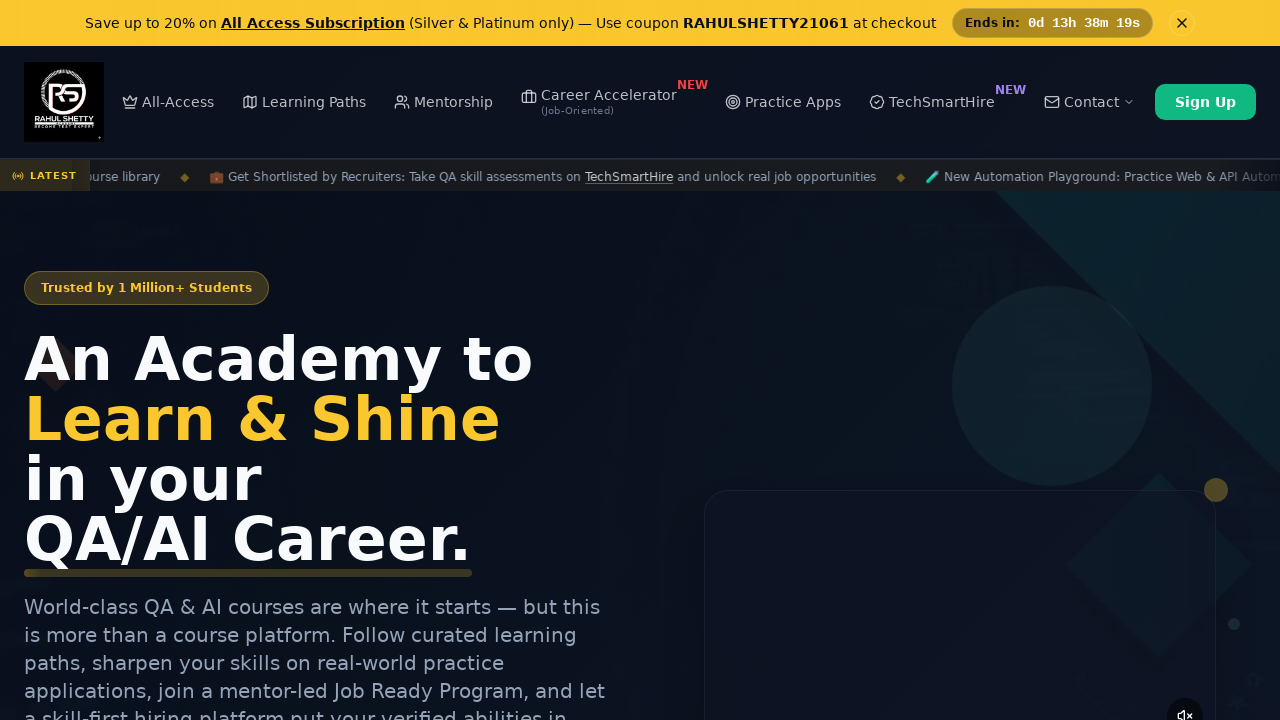

Retrieved current URL: 'https://rahulshettyacademy.com/'
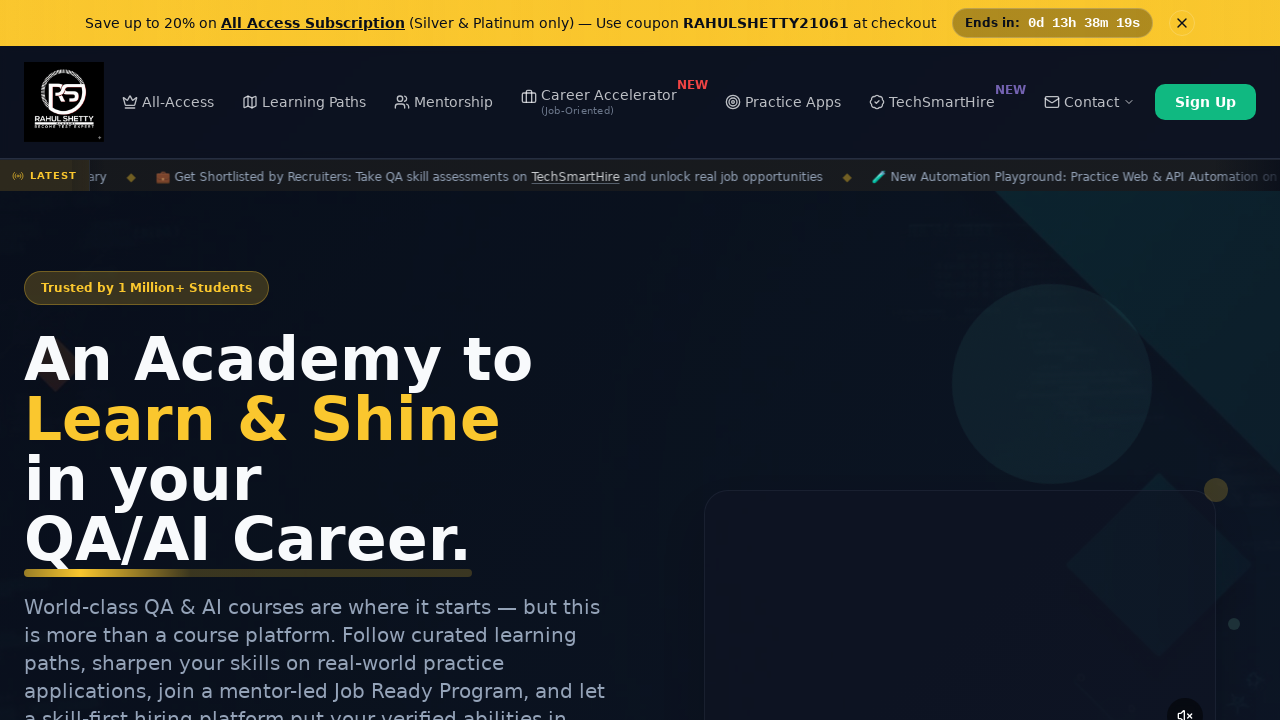

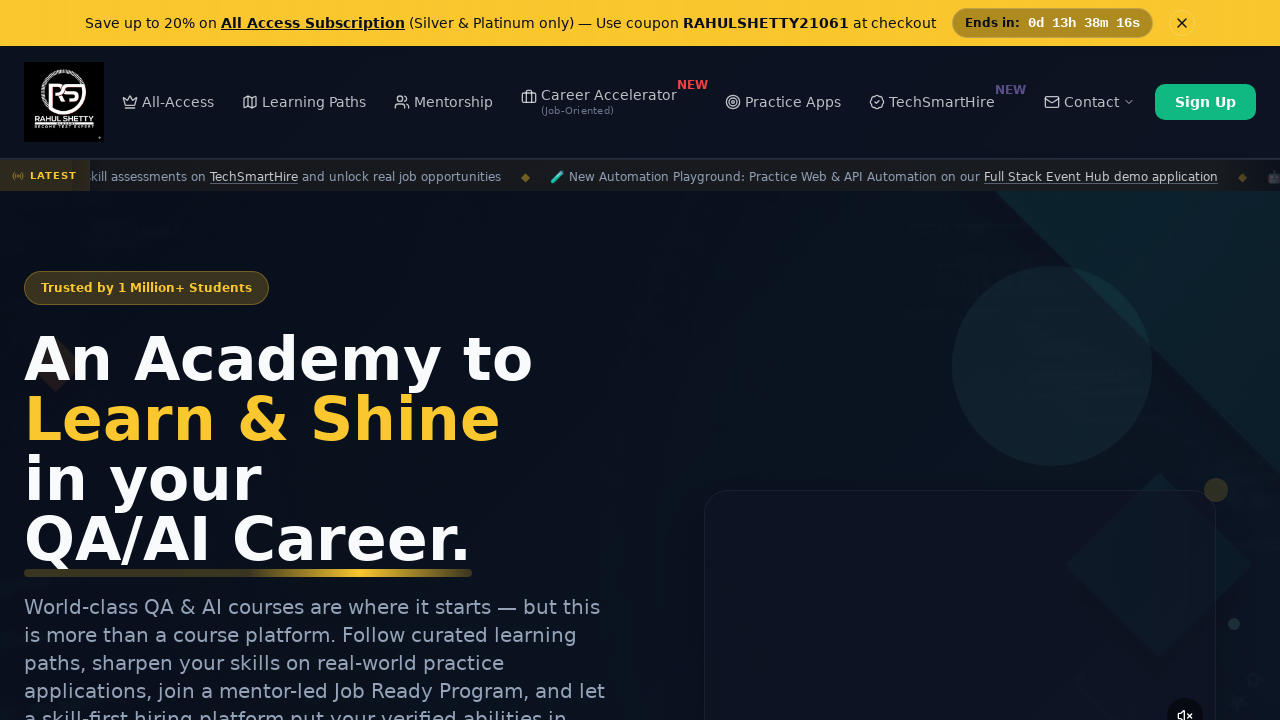